Navigates to the Praktikum Mesto QA page and clicks the authentication form button

Starting URL: https://qa-mesto.praktikum-services.ru/

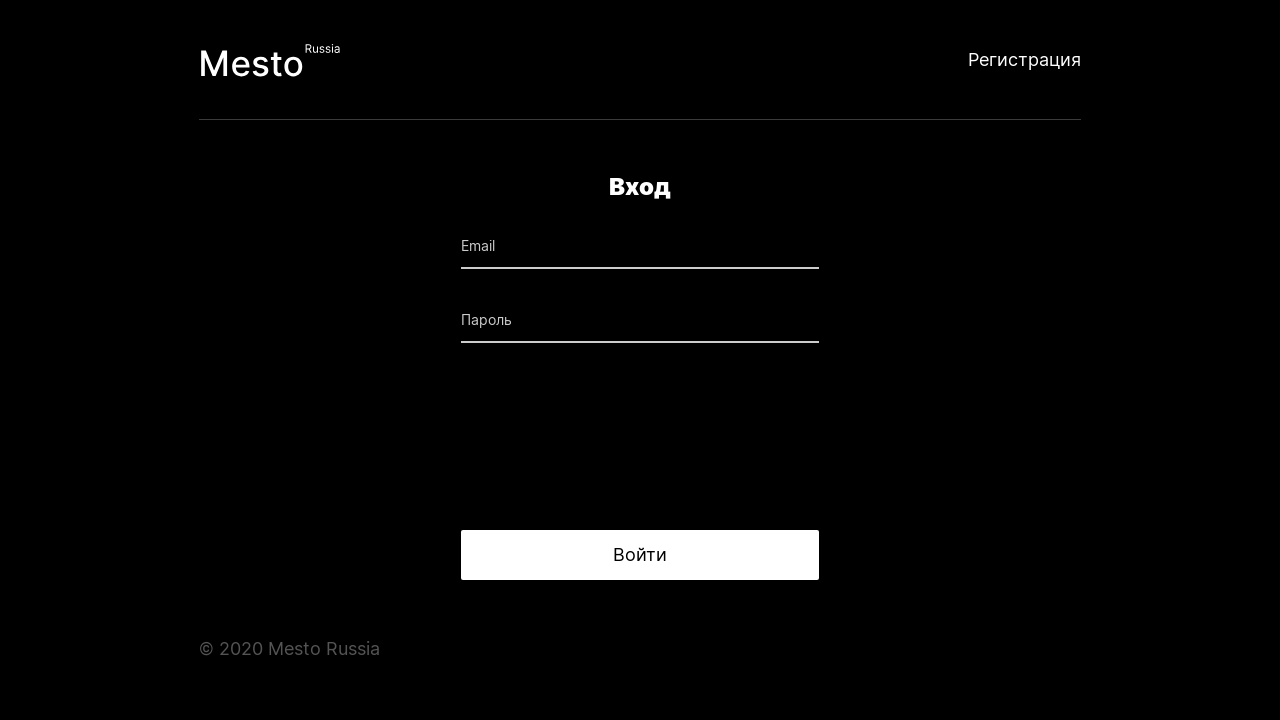

Navigated to Praktikum Mesto QA page
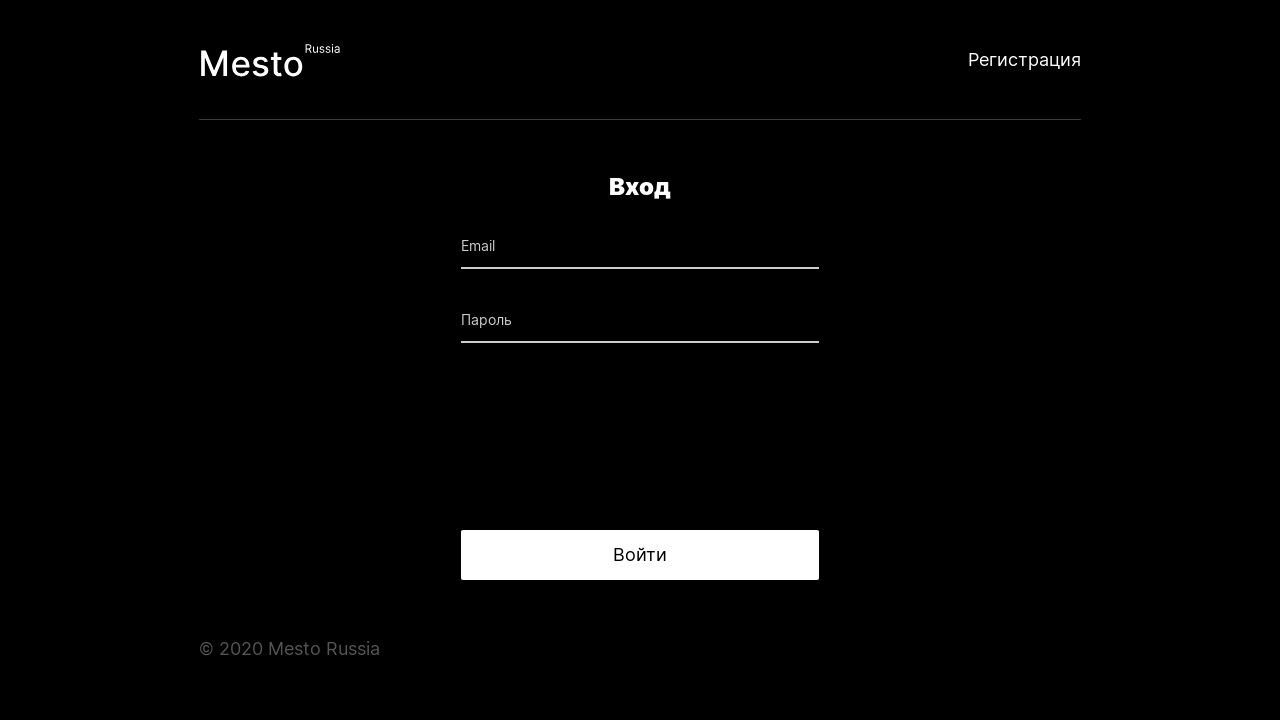

Clicked the authentication form button at (640, 555) on button.auth-form__button
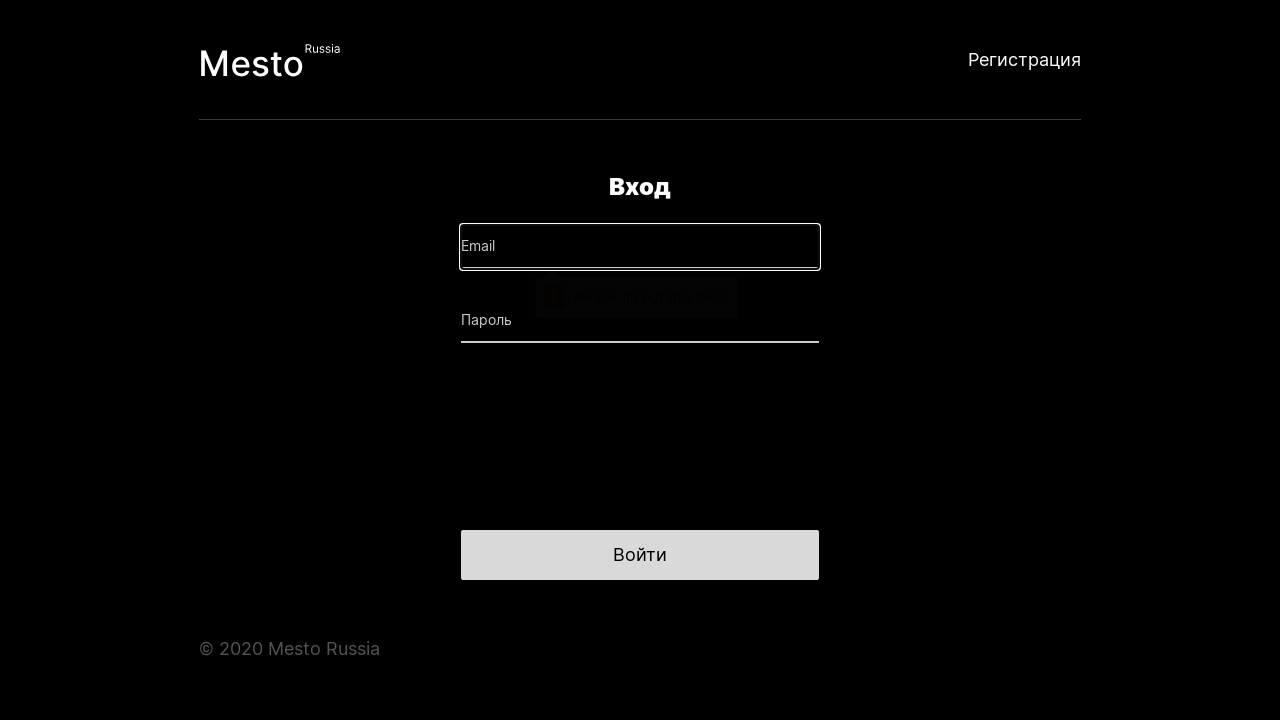

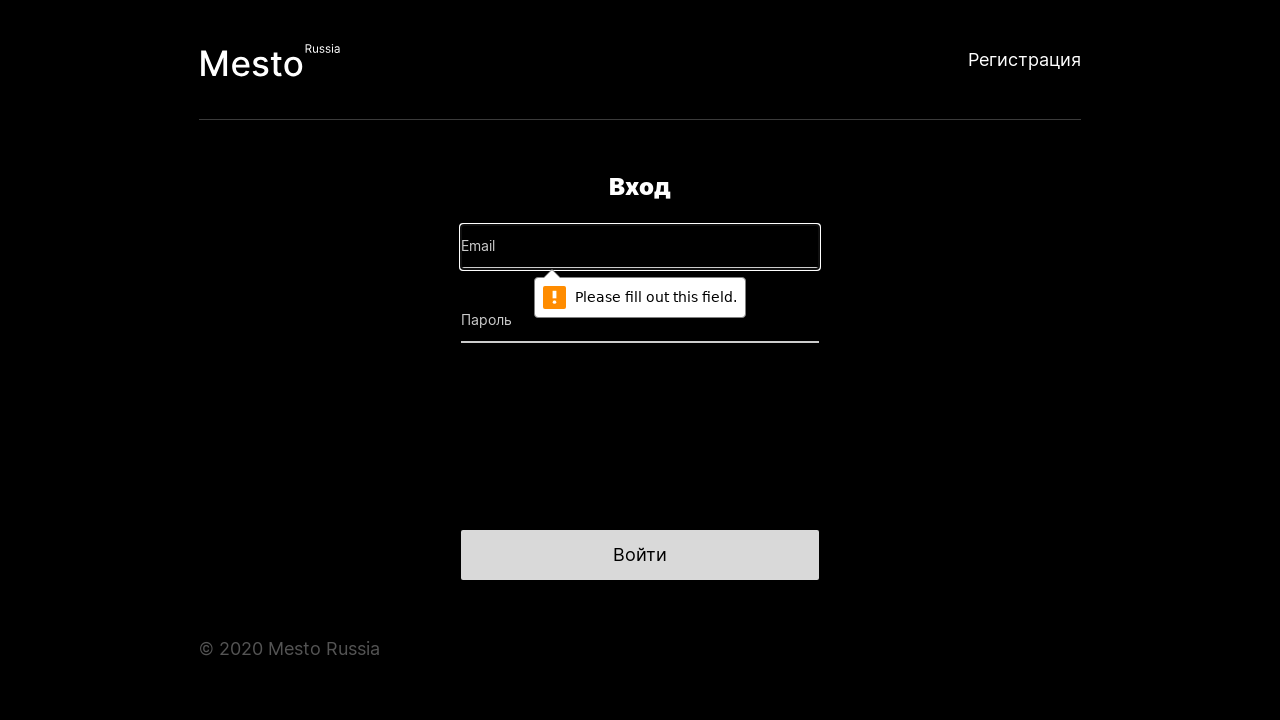